Navigates to a Toutiao news article page and verifies that the article content element loads successfully.

Starting URL: https://www.toutiao.com/article/7494114336392102410

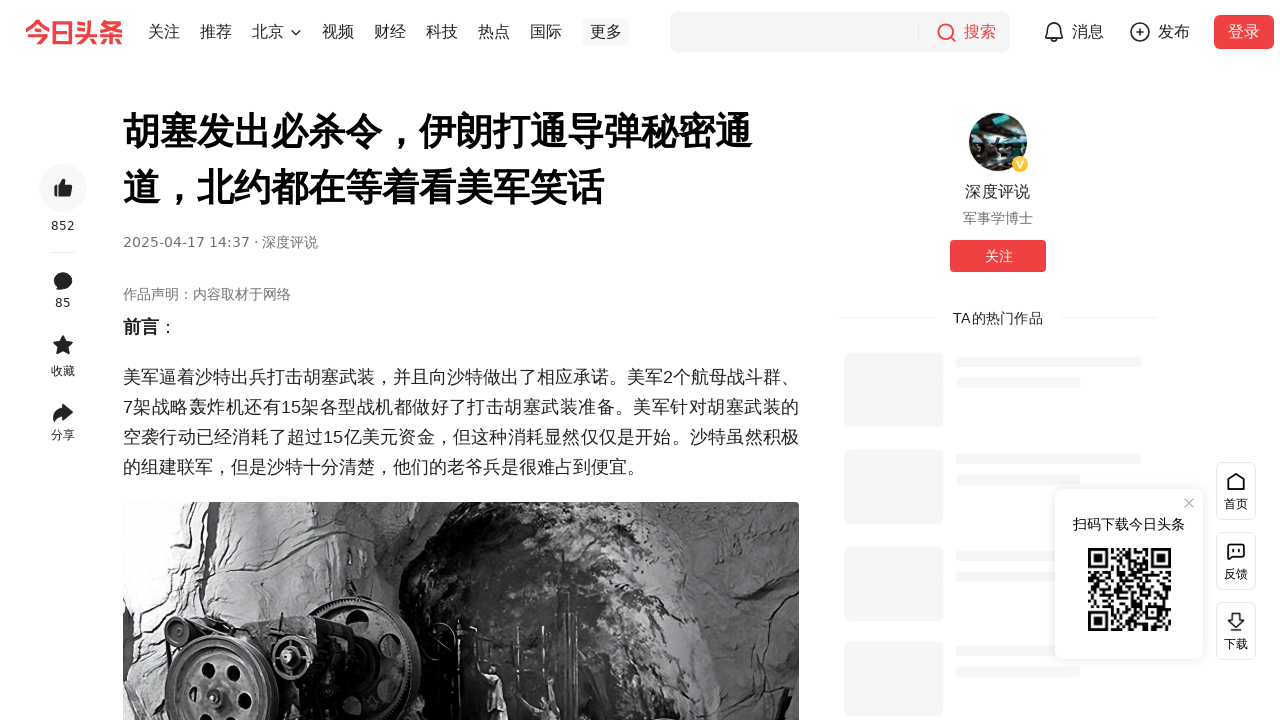

Navigated to Toutiao article page
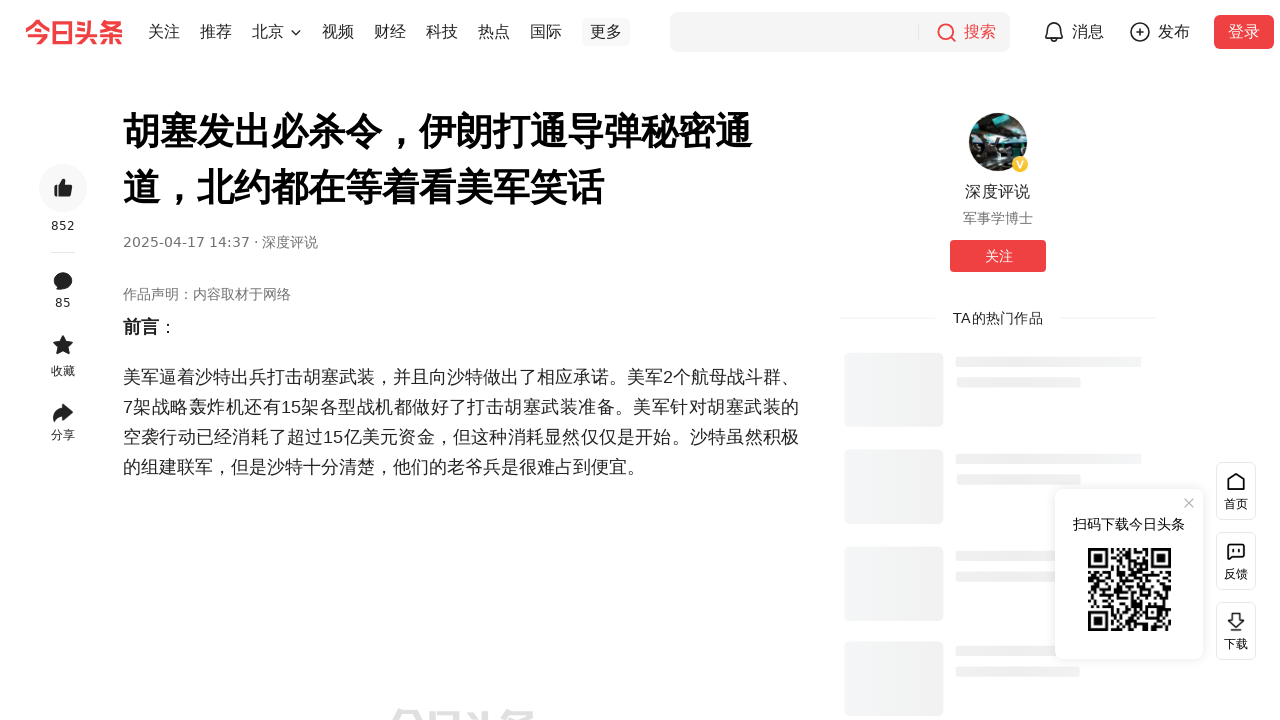

Article content element loaded successfully
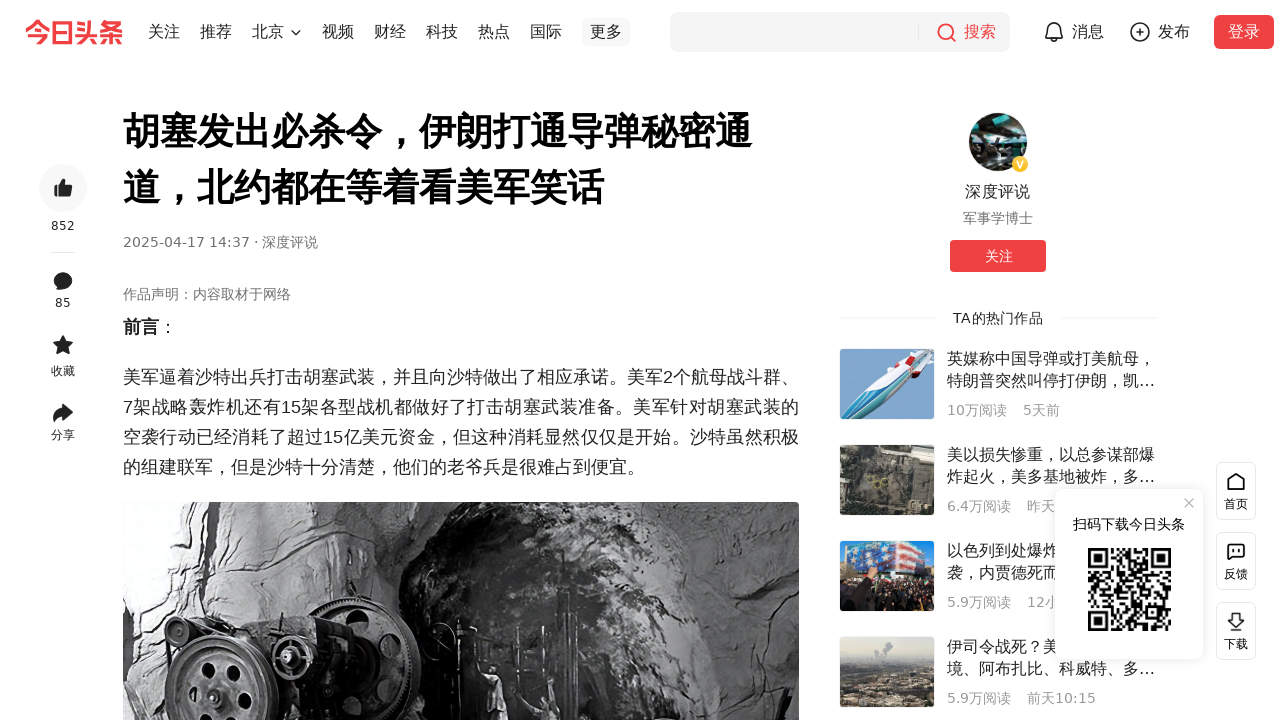

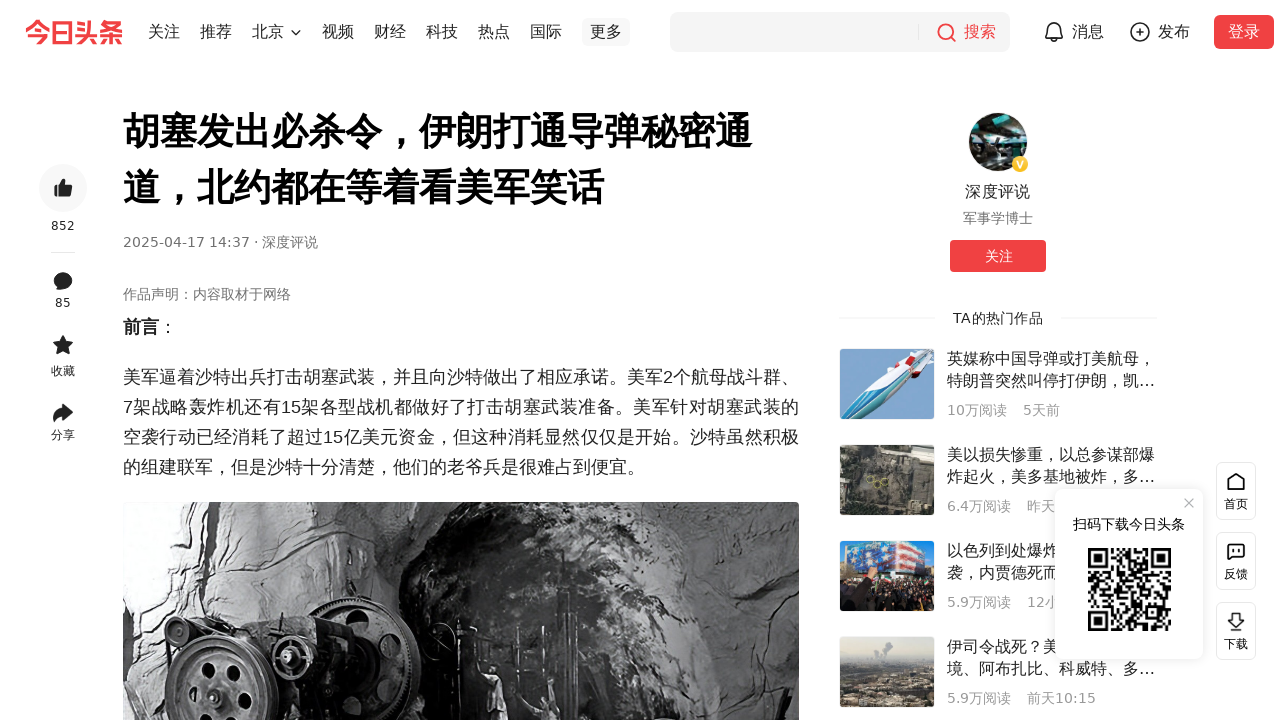